Tests that the Clear completed button displays correctly after marking an item complete

Starting URL: https://example.cypress.io/todo#/

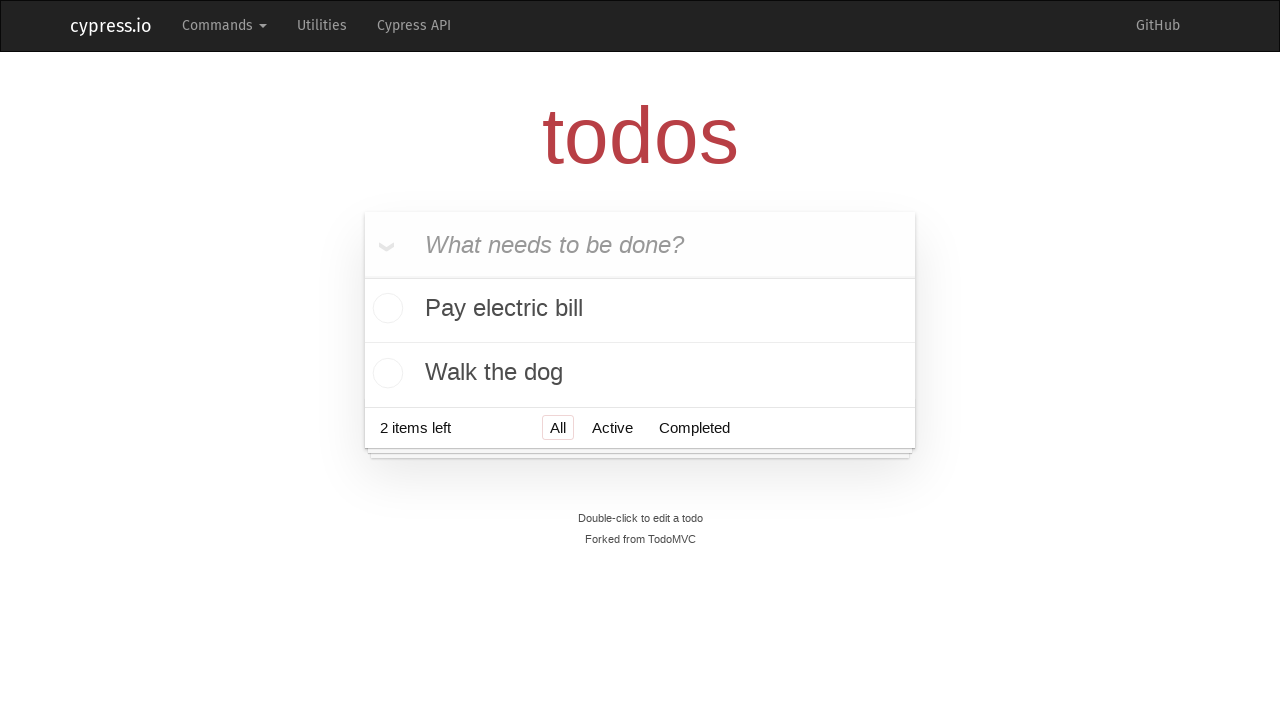

Located the 'What needs to be done?' input field
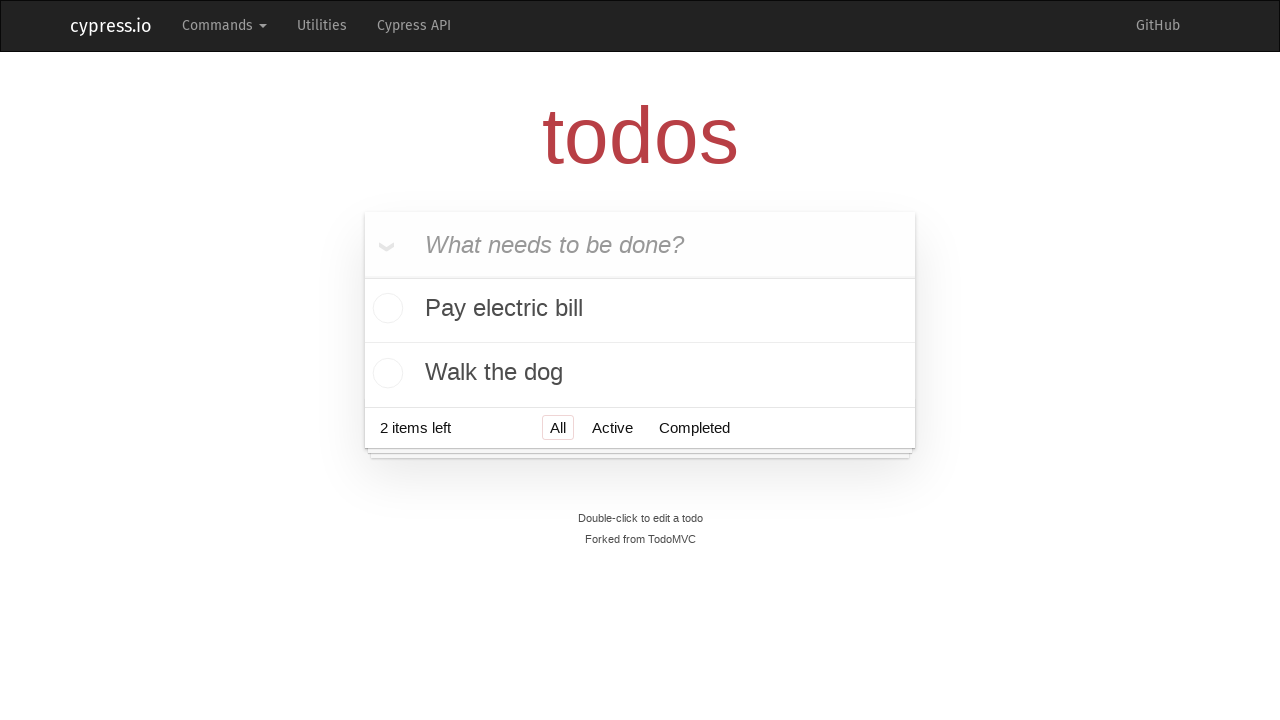

Filled todo input with 'buy some cheese' on internal:attr=[placeholder="What needs to be done?"i]
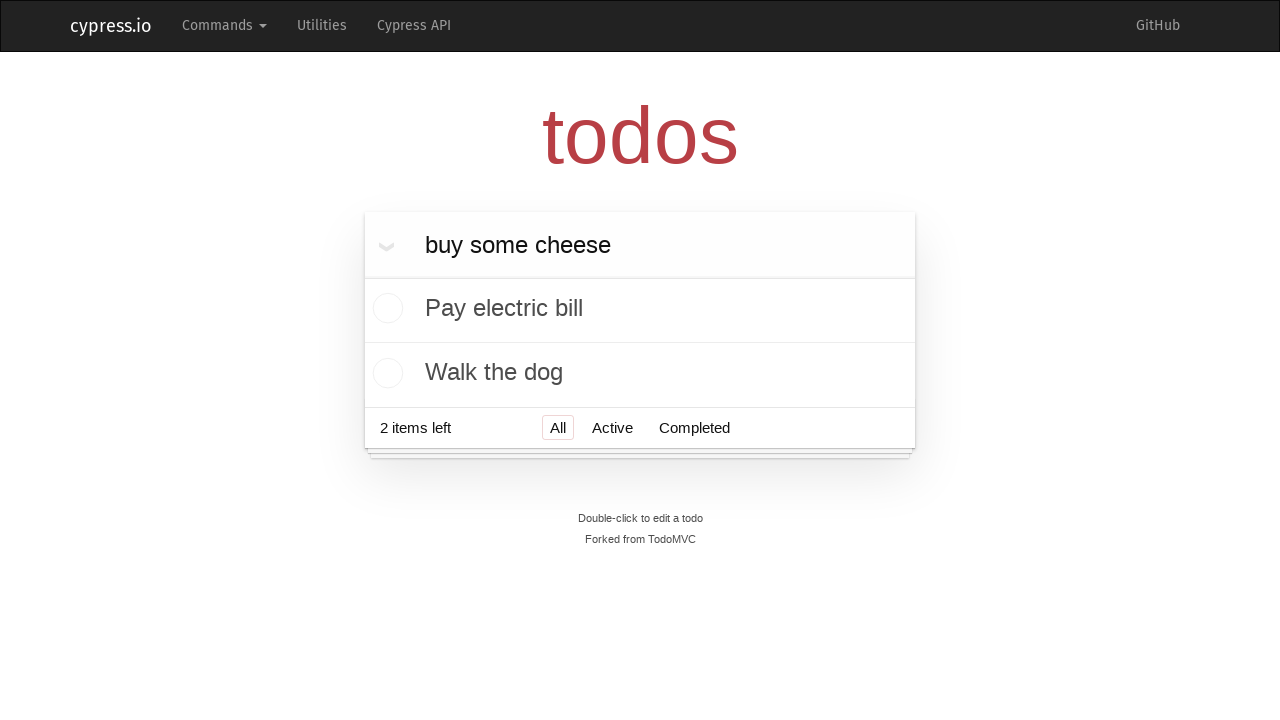

Pressed Enter to add todo 'buy some cheese' on internal:attr=[placeholder="What needs to be done?"i]
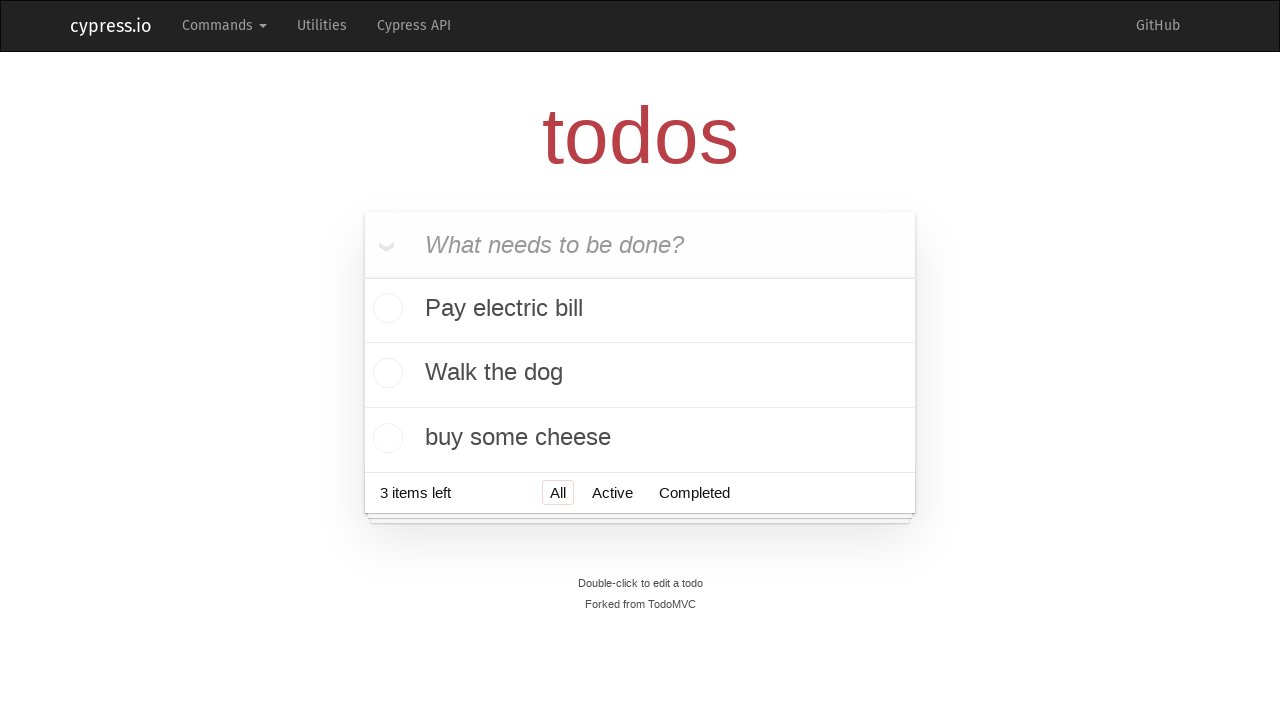

Filled todo input with 'feed the cat' on internal:attr=[placeholder="What needs to be done?"i]
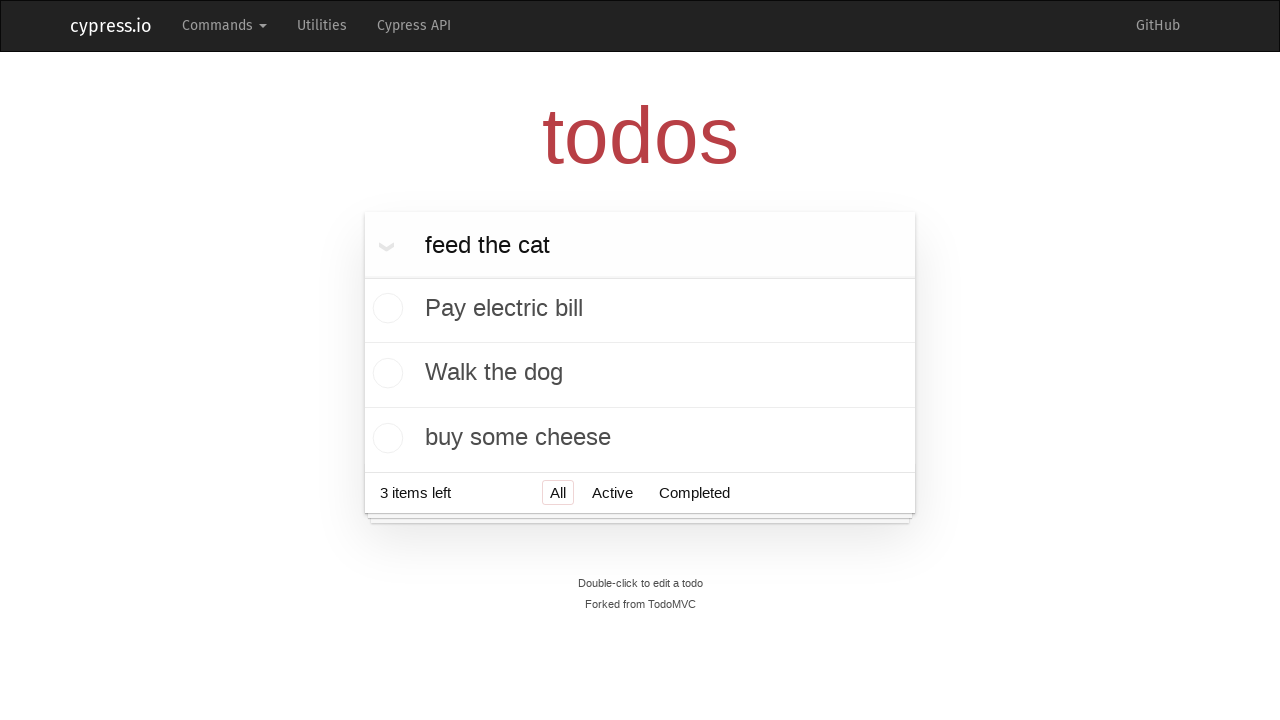

Pressed Enter to add todo 'feed the cat' on internal:attr=[placeholder="What needs to be done?"i]
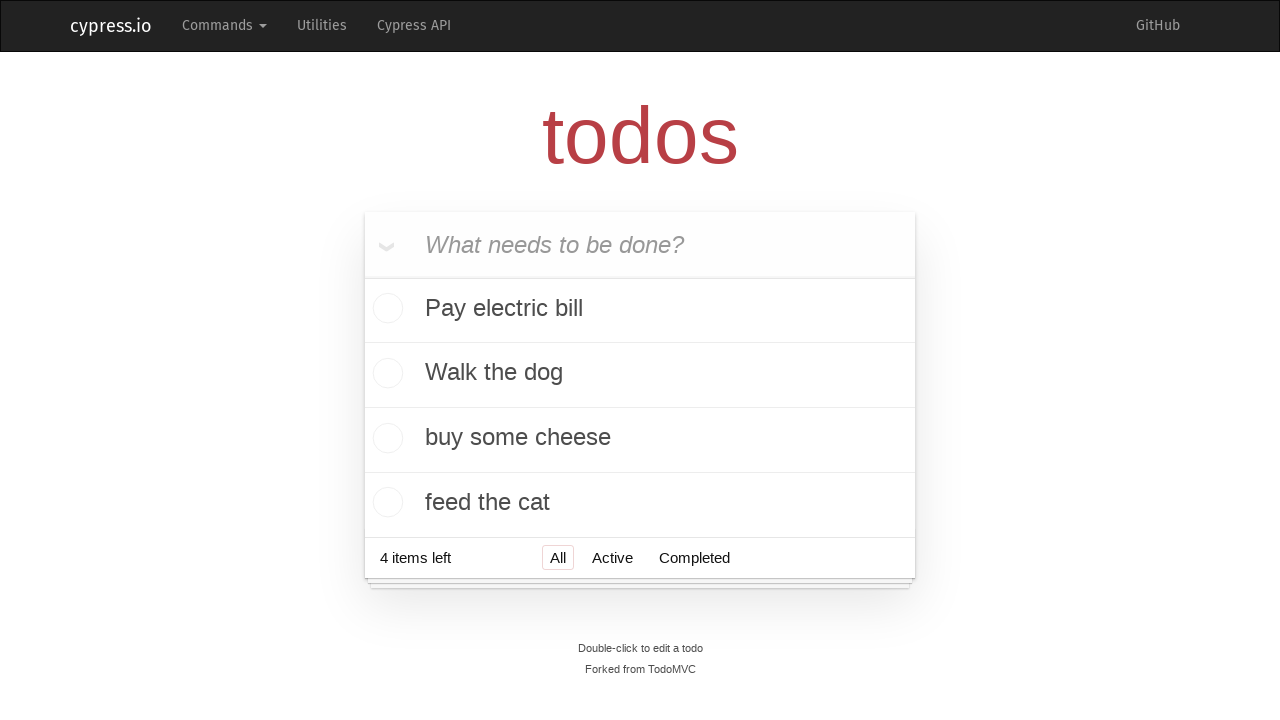

Filled todo input with 'book a doctors appointment' on internal:attr=[placeholder="What needs to be done?"i]
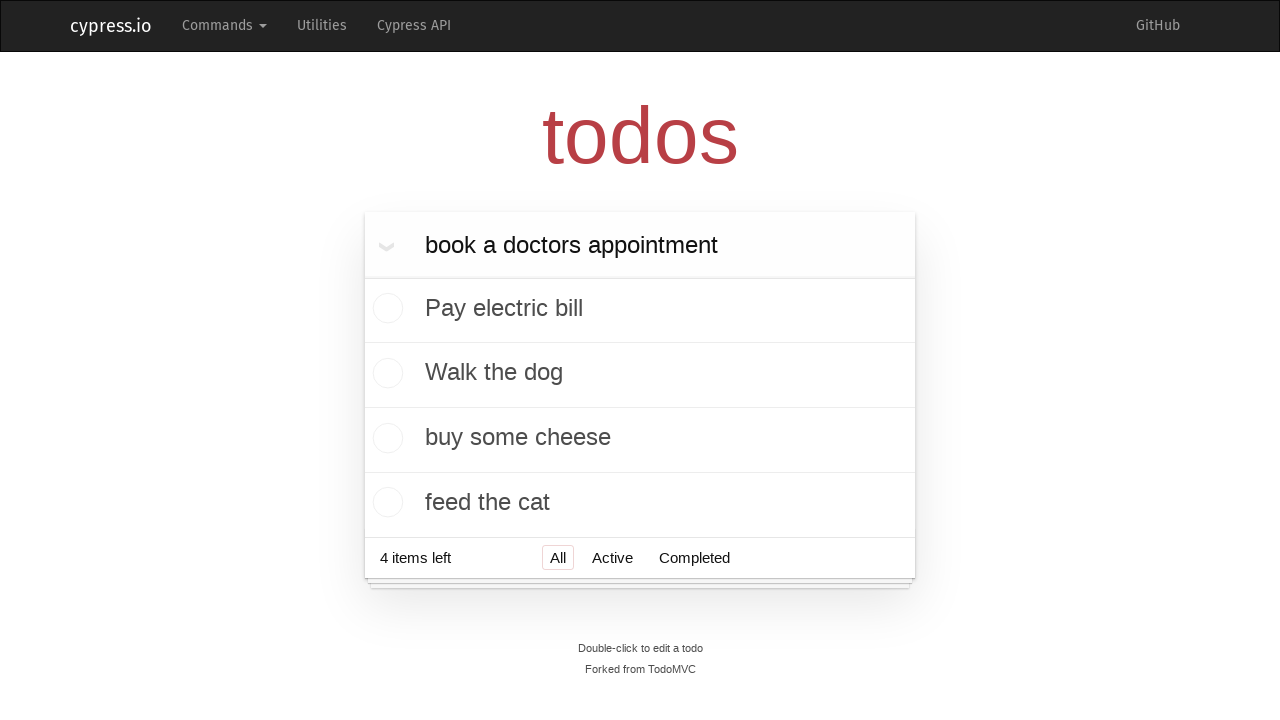

Pressed Enter to add todo 'book a doctors appointment' on internal:attr=[placeholder="What needs to be done?"i]
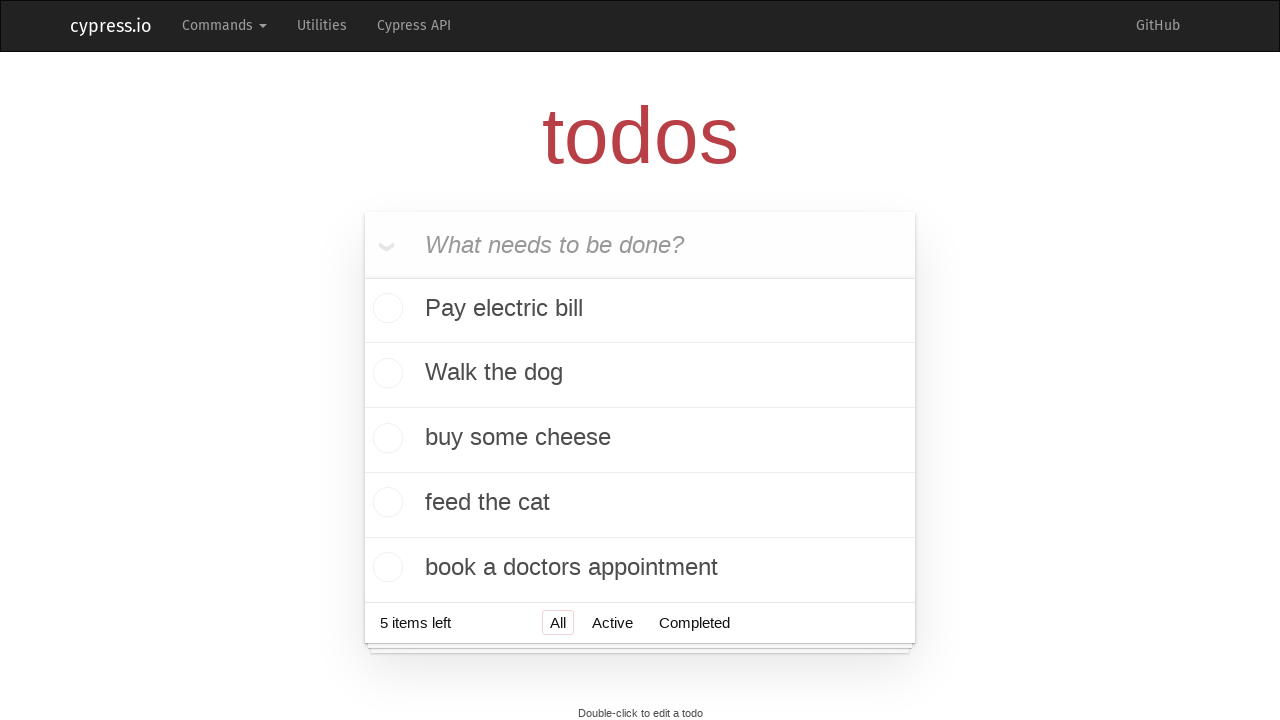

Checked the first todo item as complete at (385, 310) on .todo-list li .toggle >> nth=0
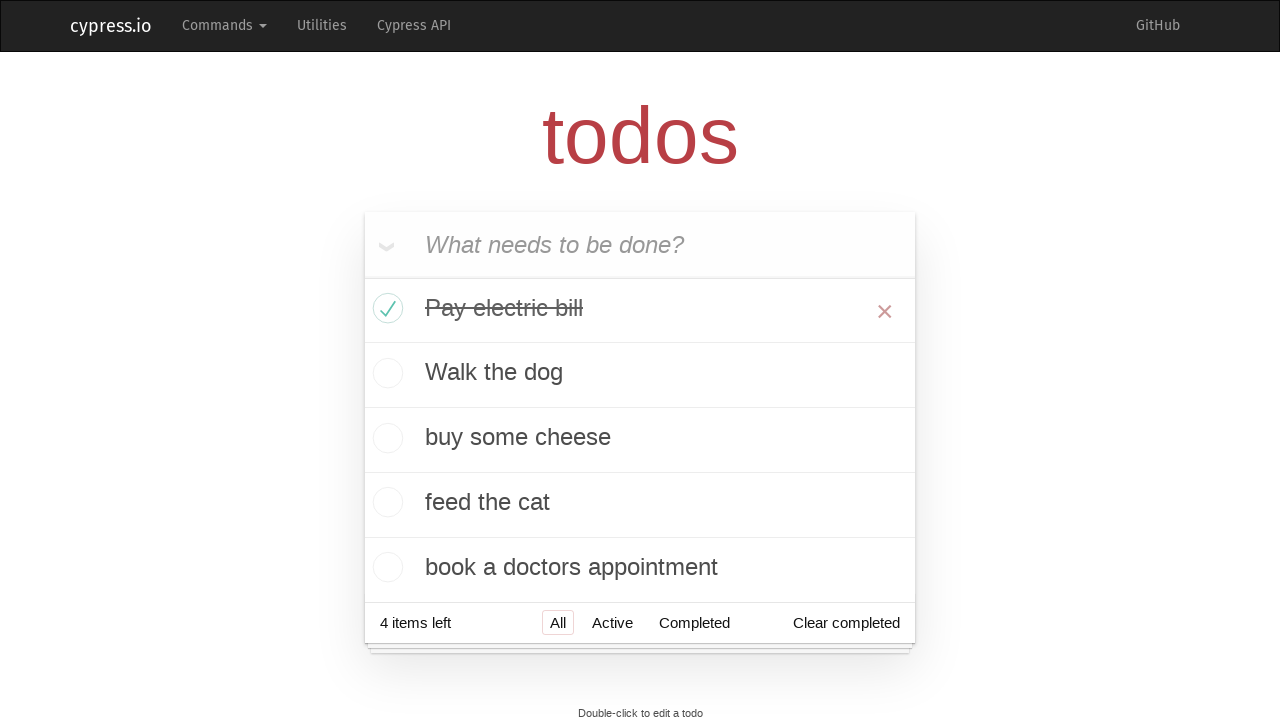

Clear completed button is now visible after marking first todo complete
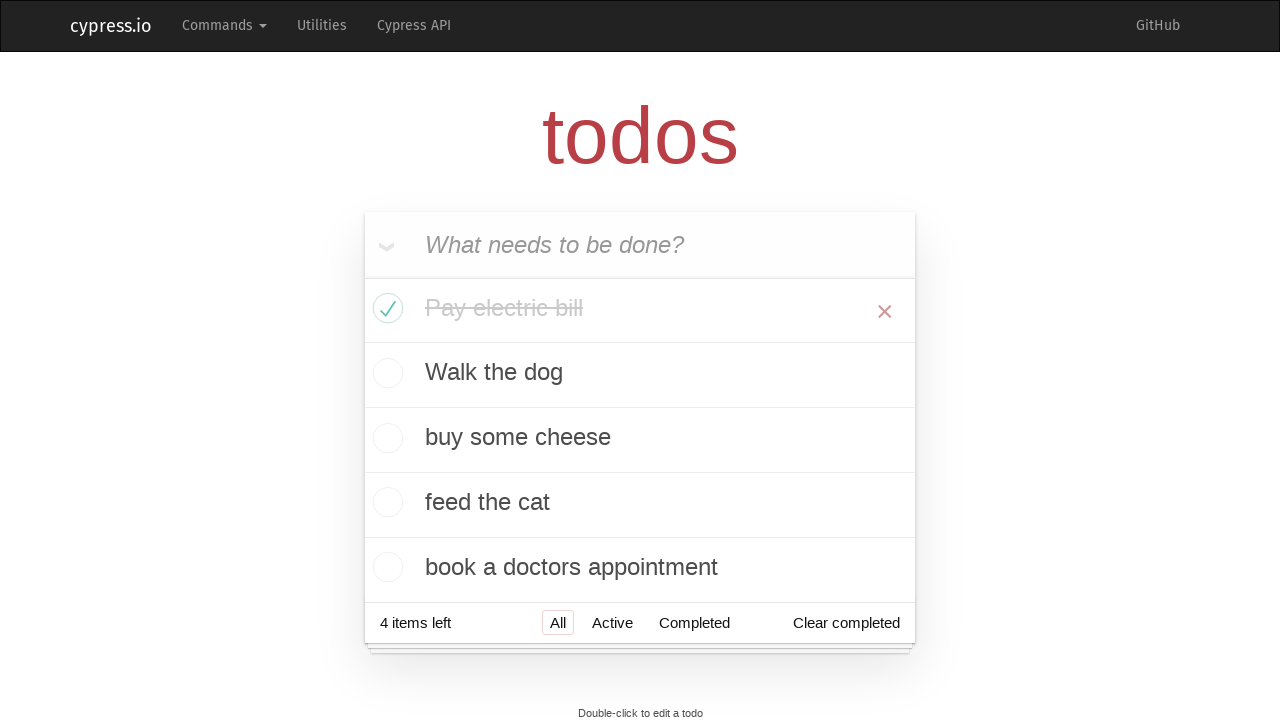

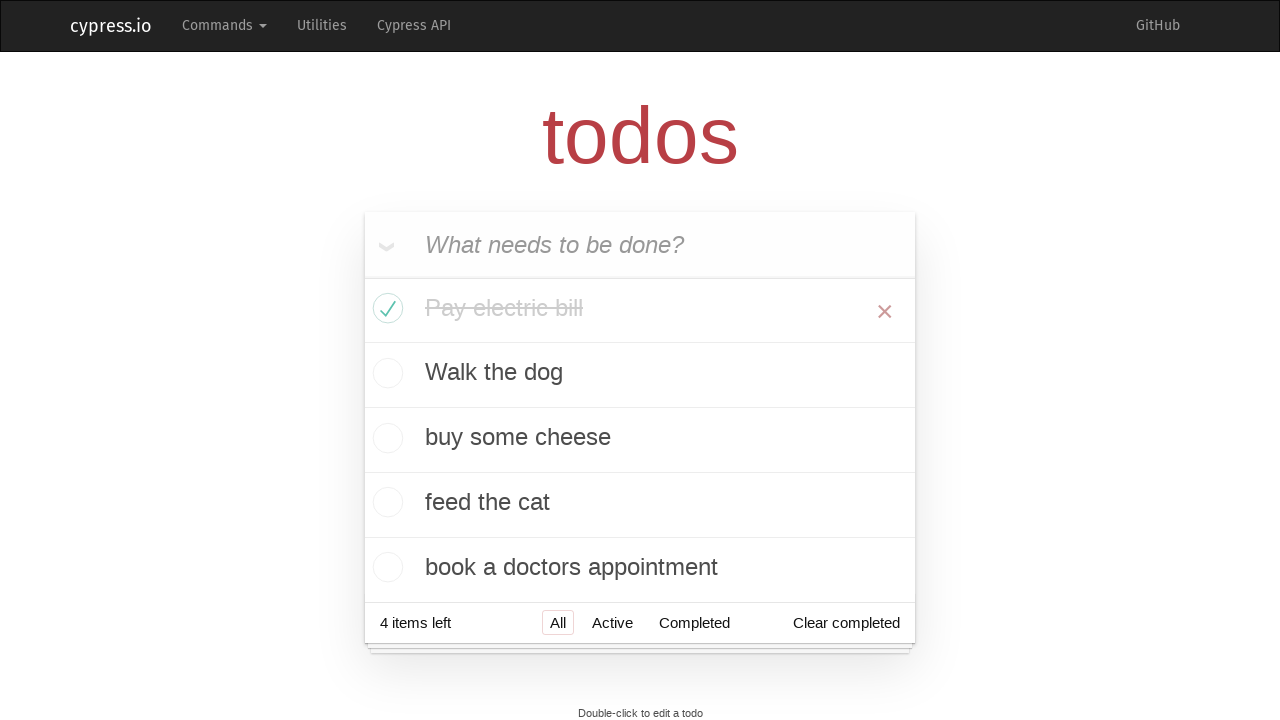